Tests interaction with multiple frames and nested iframes on a demo page, filling text inputs in different frames and clicking checkboxes in an embedded Google Form within a nested iframe.

Starting URL: https://ui.vision/demo/webtest/frames/

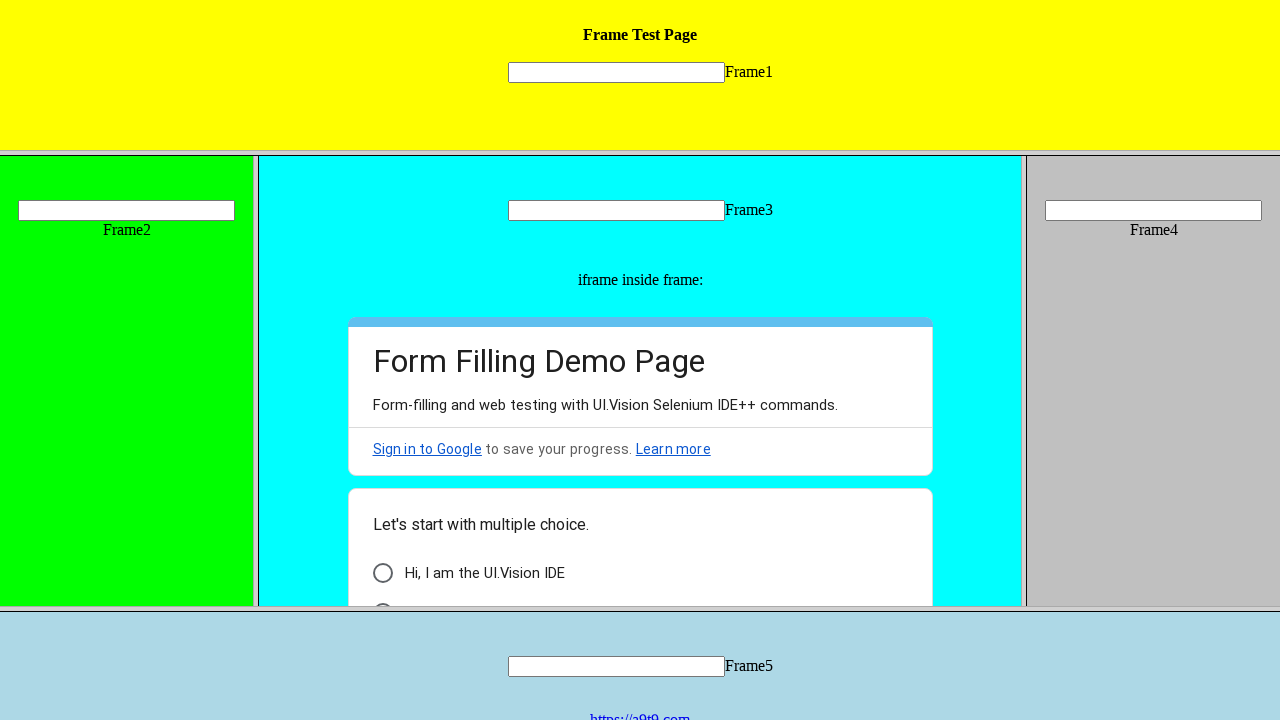

Located frame 1 by URL
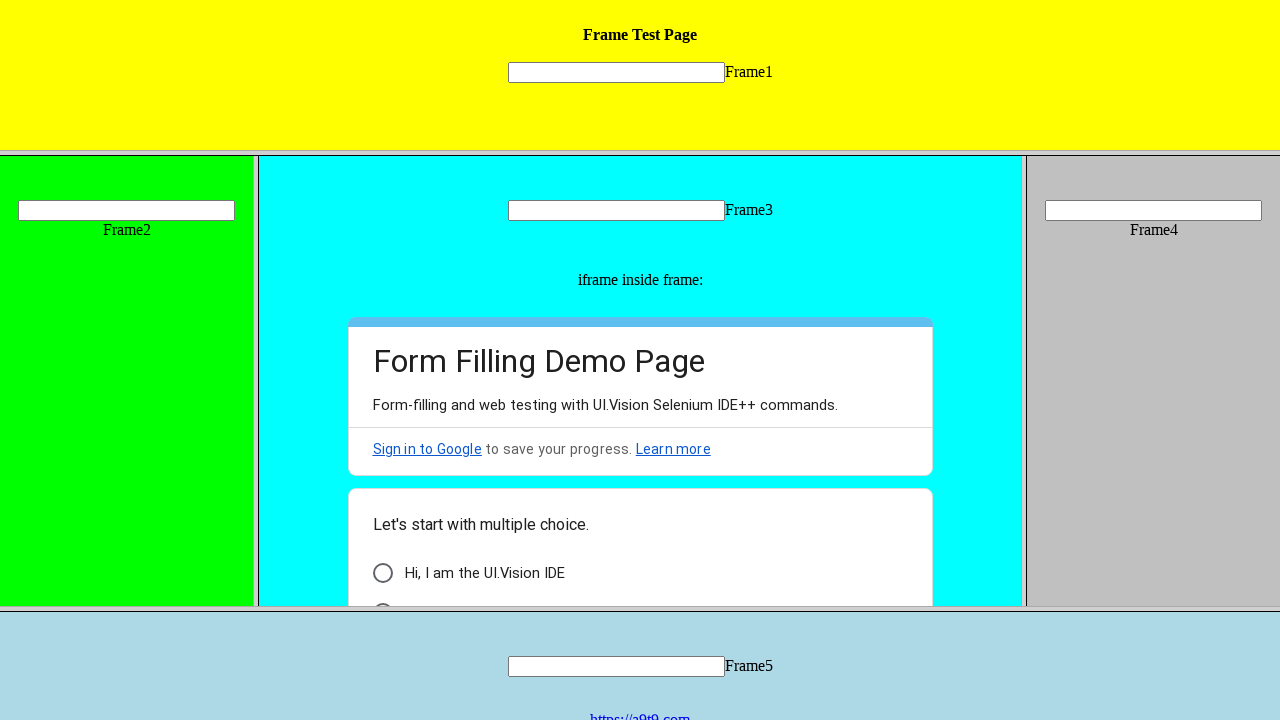

Filled text input in frame 1 with 'it is frame 1' on xpath=//input[@name="mytext1"]
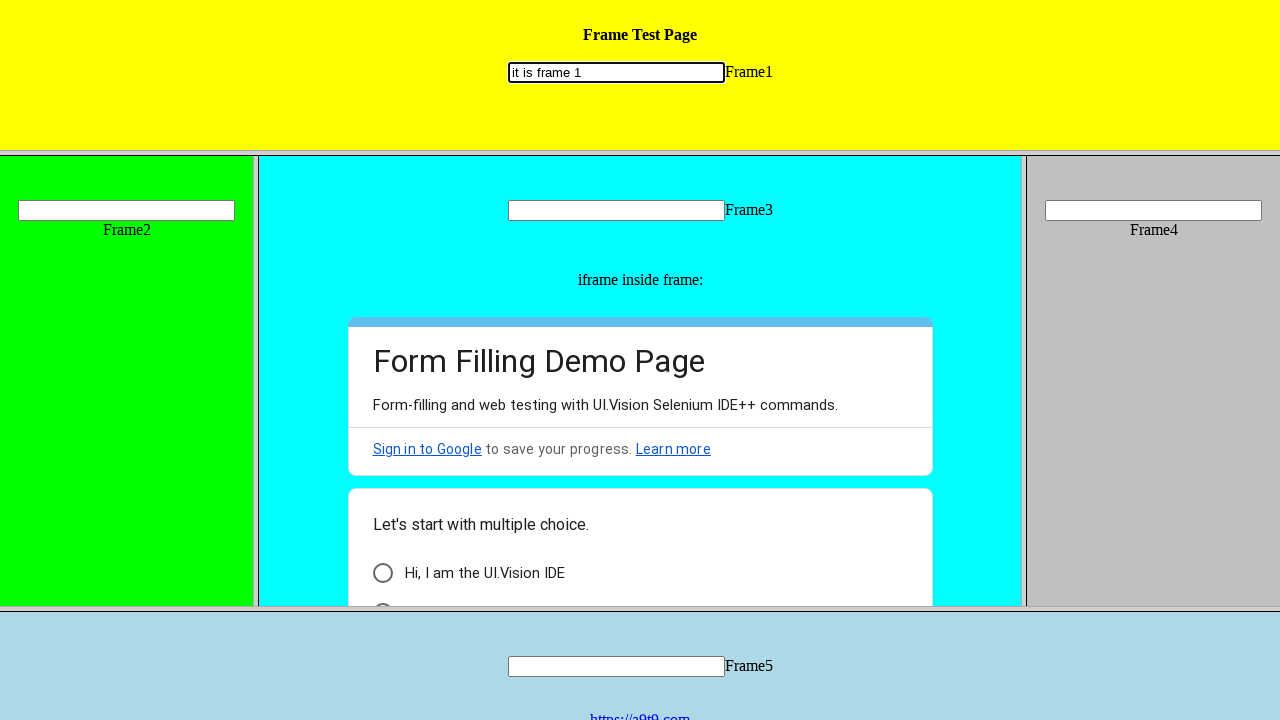

Located frame 2 by URL
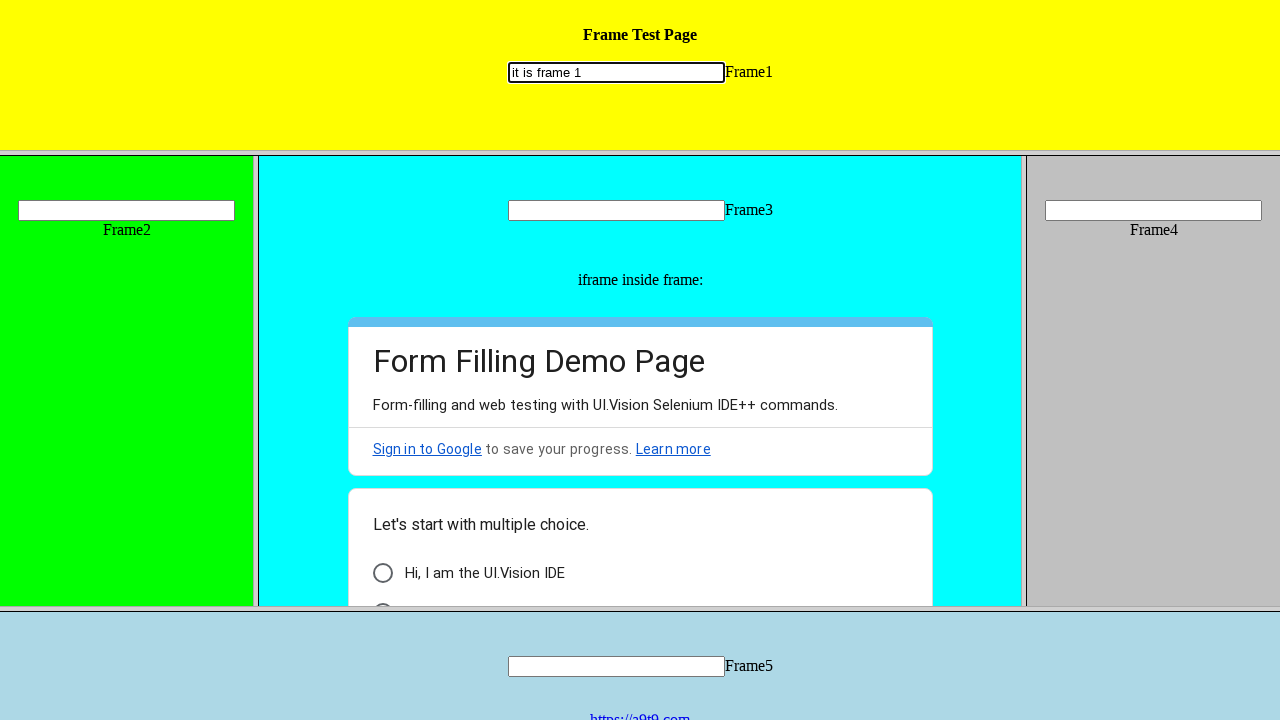

Filled text input in frame 2 with 'it is frame 2' on xpath=//input[@name="mytext2"]
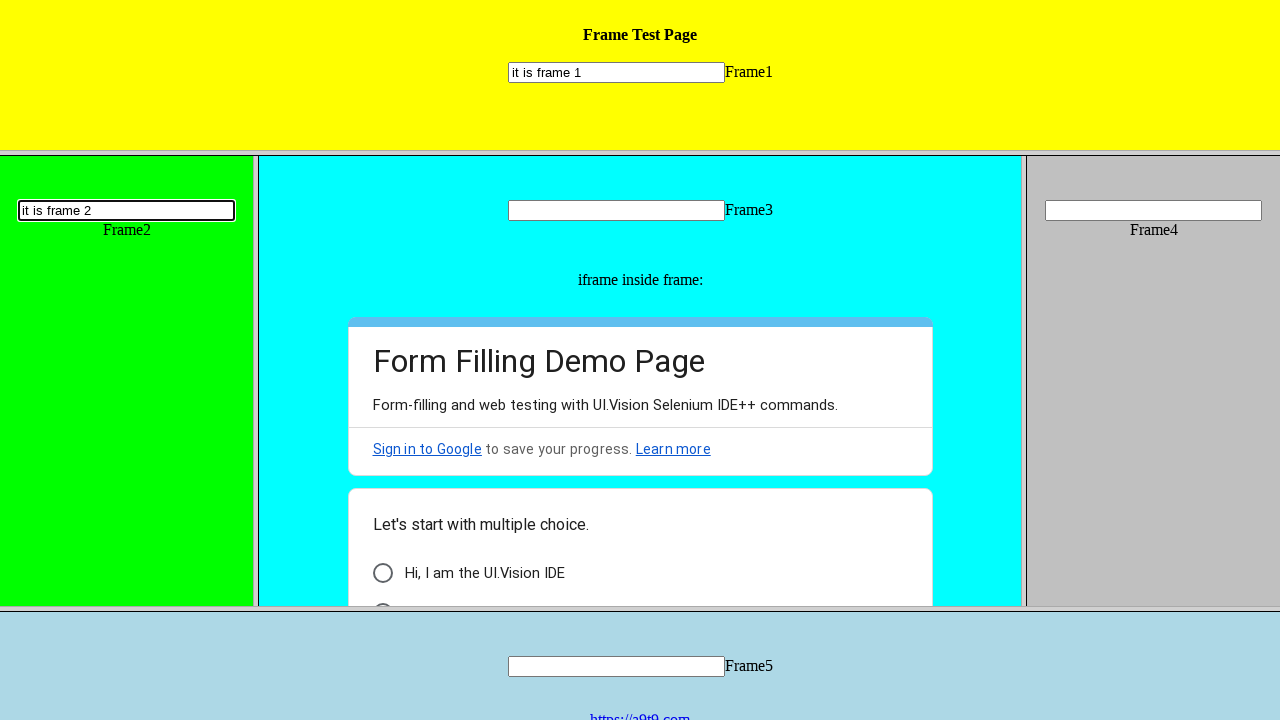

Located frame 4 by URL
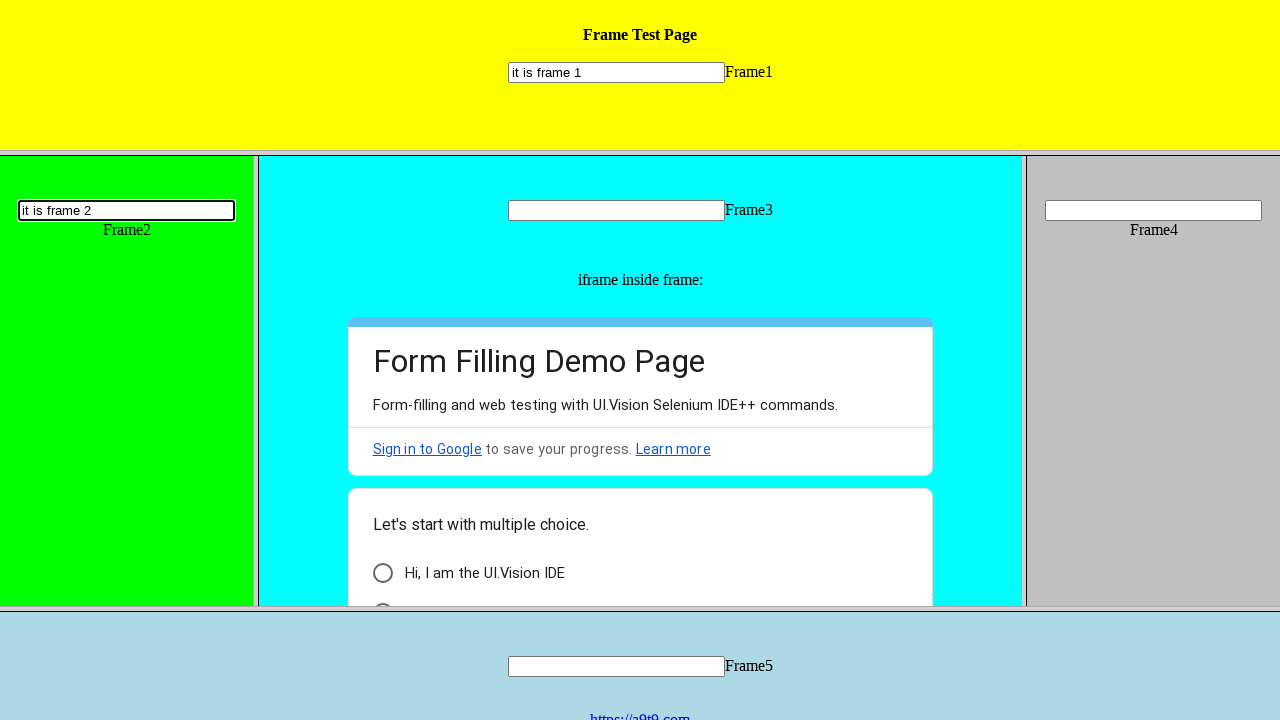

Filled text input in frame 4 with 'it is frame 4' on xpath=//input[@name="mytext4"]
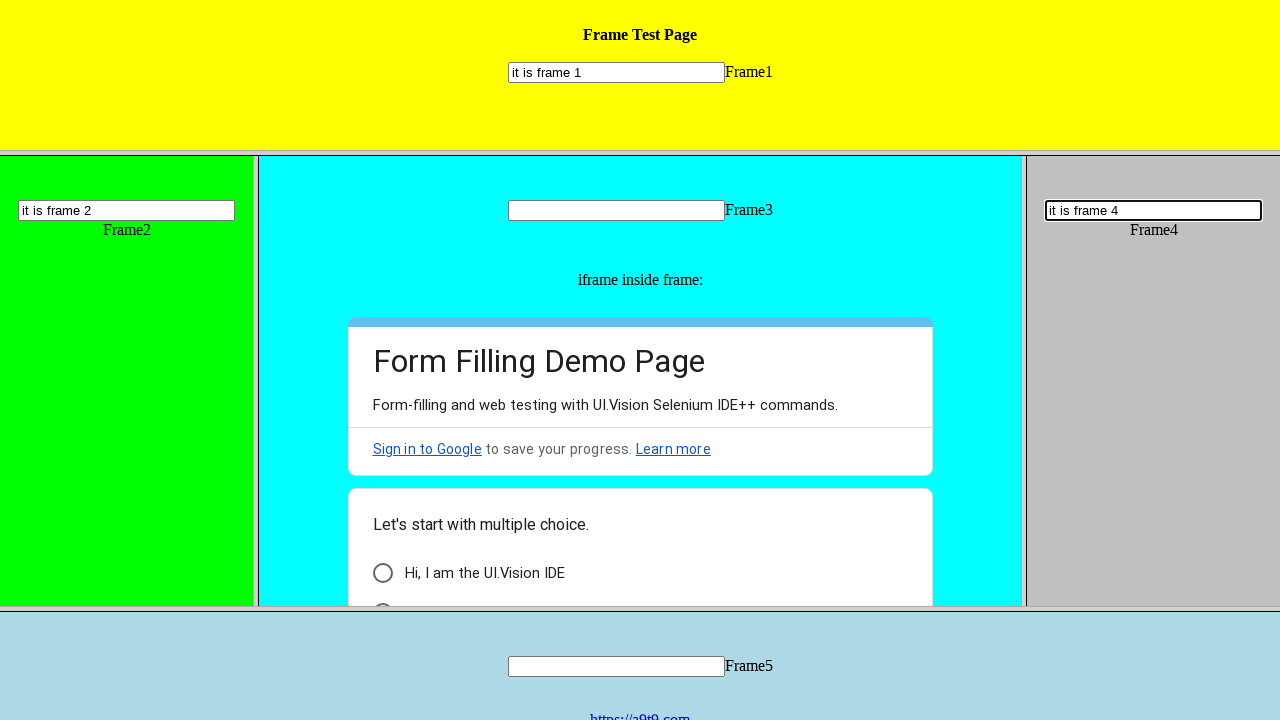

Located frame 3 using frame locator
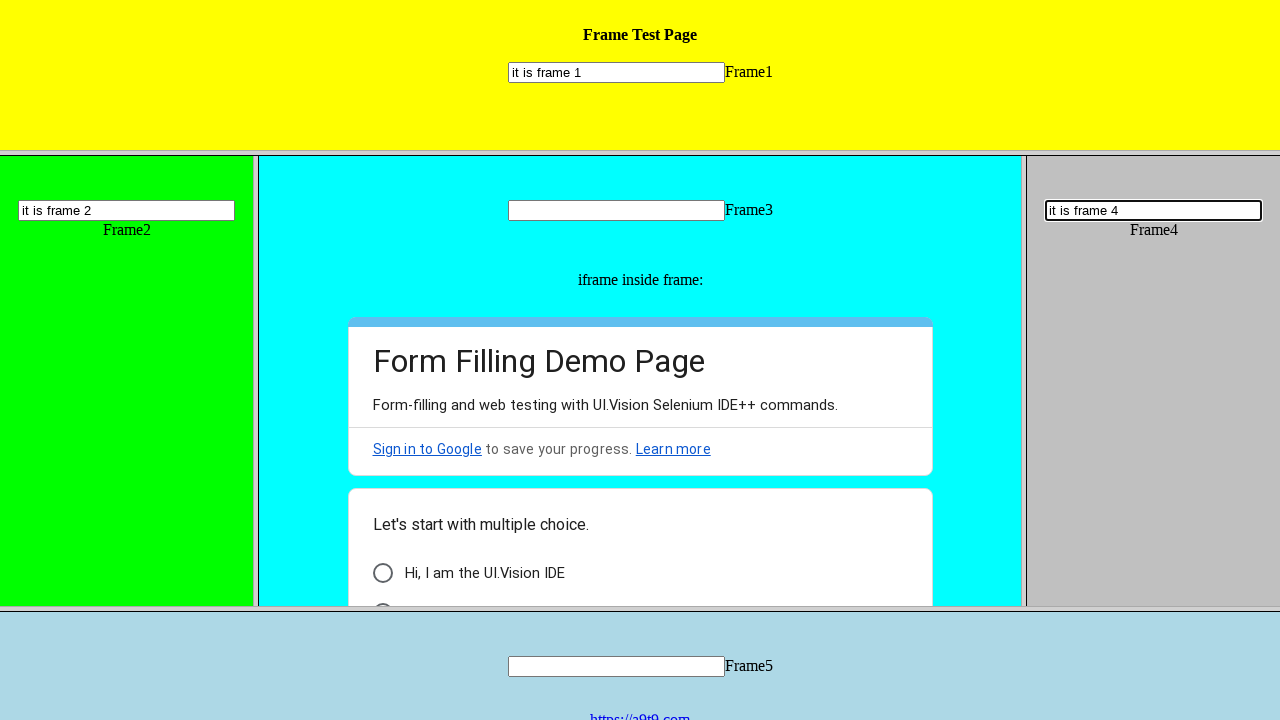

Filled text input in frame 3 with 'it is nested frame' on xpath=//frame[@src="frame_3.html"] >> internal:control=enter-frame >> xpath=//in
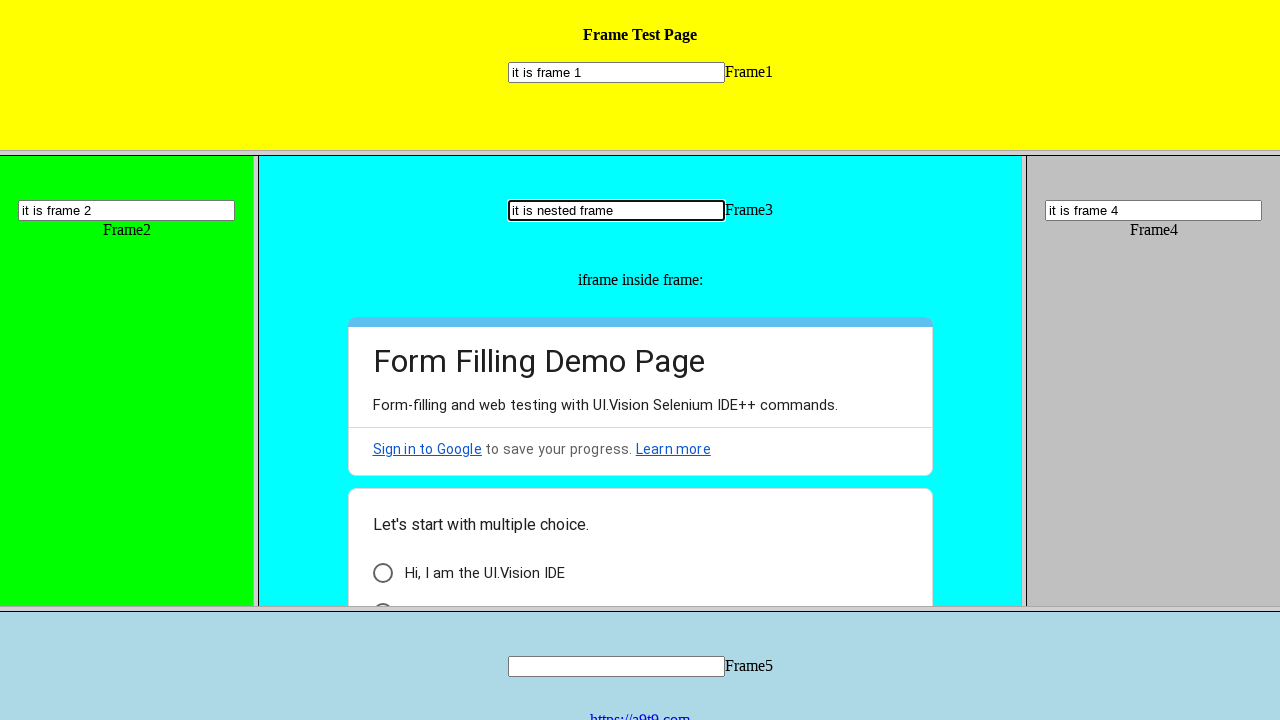

Located embedded Google Form iframe inside frame 3
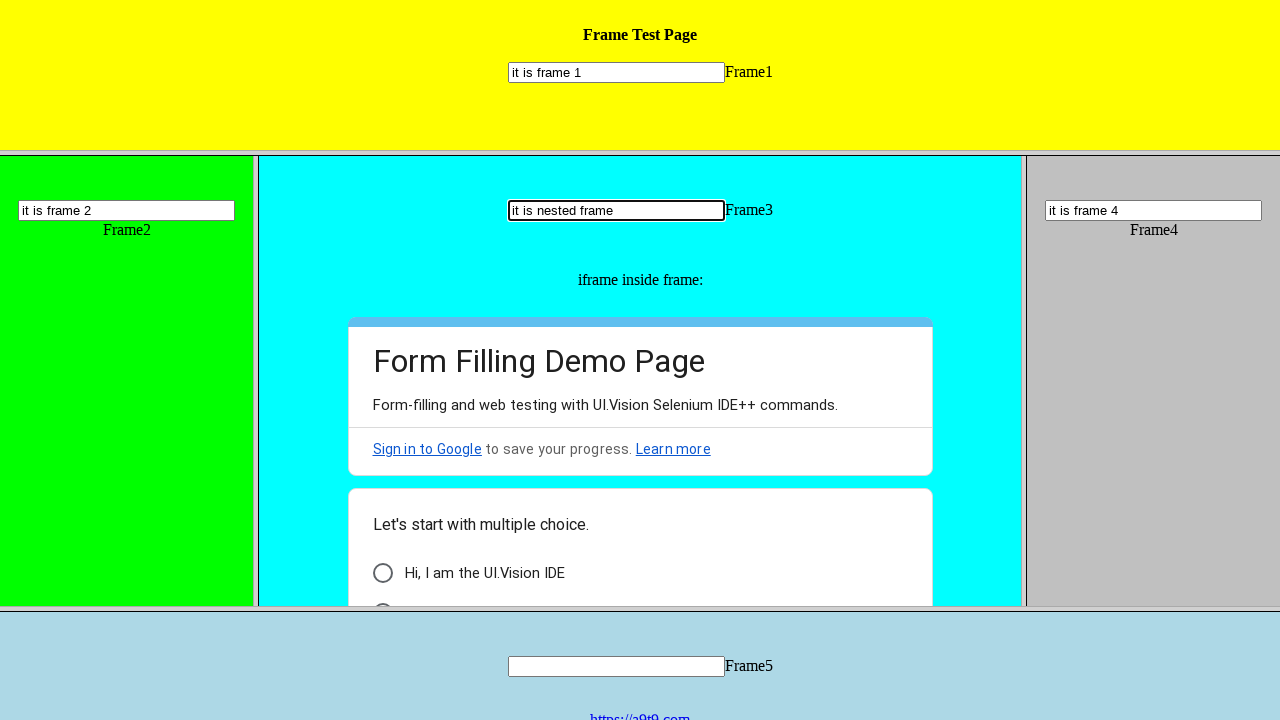

Clicked 'Web Testing' checkbox in embedded form (first click) at (382, 480) on xpath=//frame[@src="frame_3.html"] >> internal:control=enter-frame >> xpath=//if
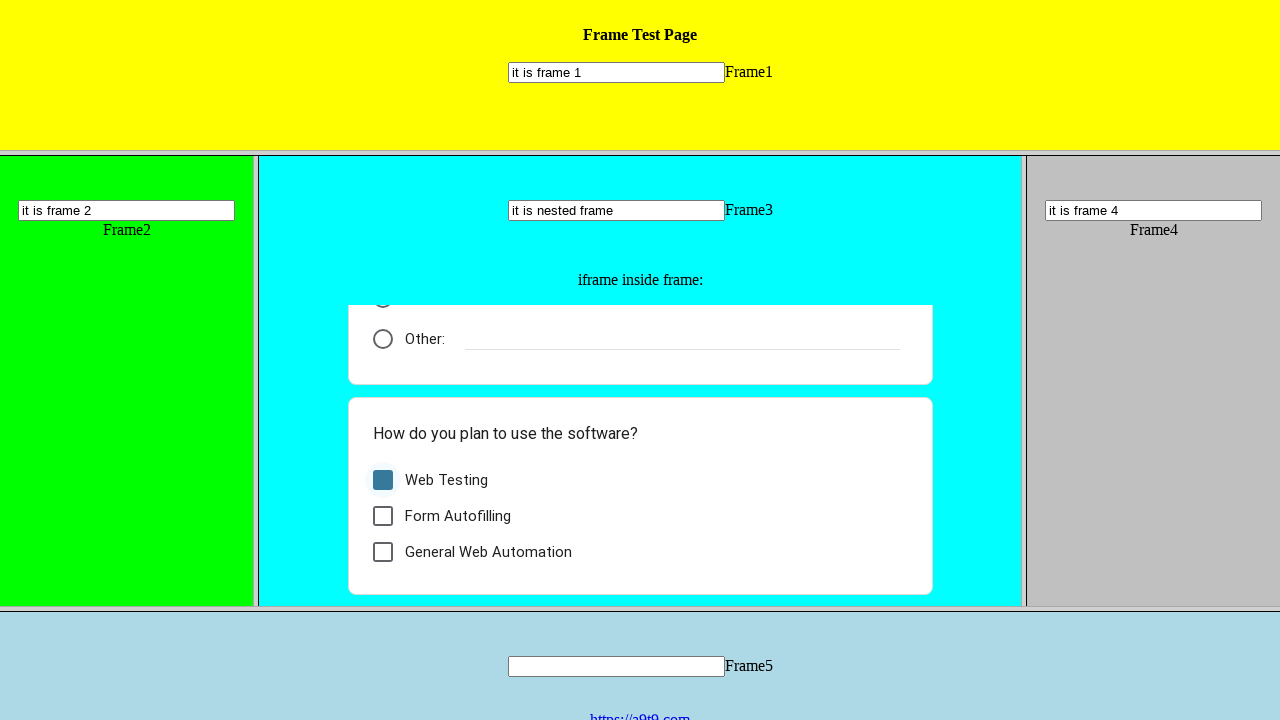

Clicked 'Web Testing' checkbox in embedded form (second click) at (382, 480) on xpath=//frame[@src="frame_3.html"] >> internal:control=enter-frame >> xpath=//if
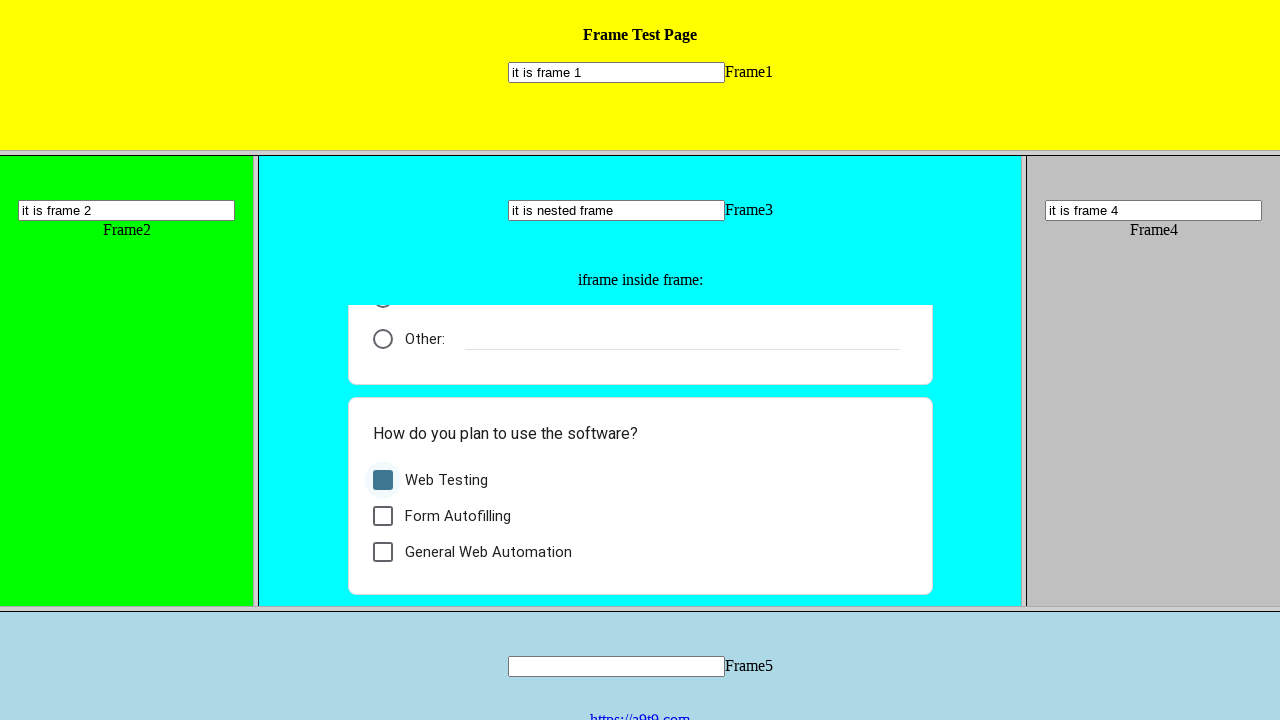

Located frame 5 by URL
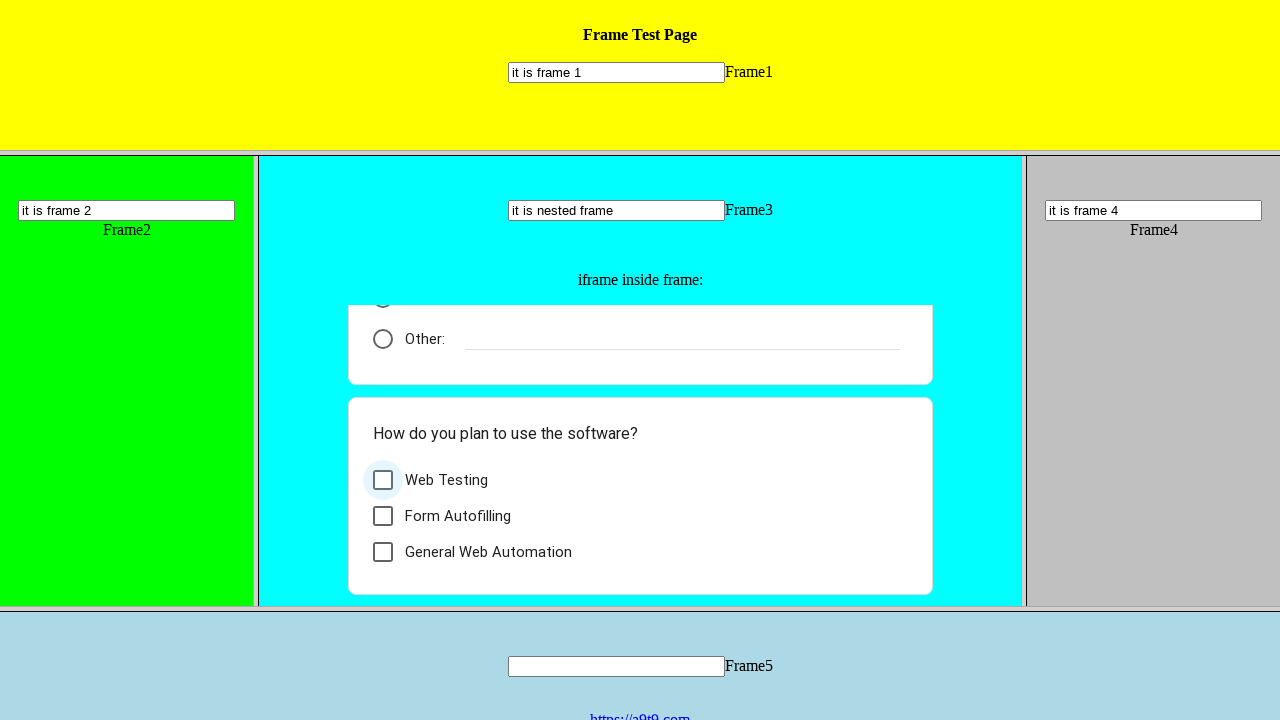

Filled text input in frame 5 with 'it is frame 5' on xpath=//input[@name="mytext5"]
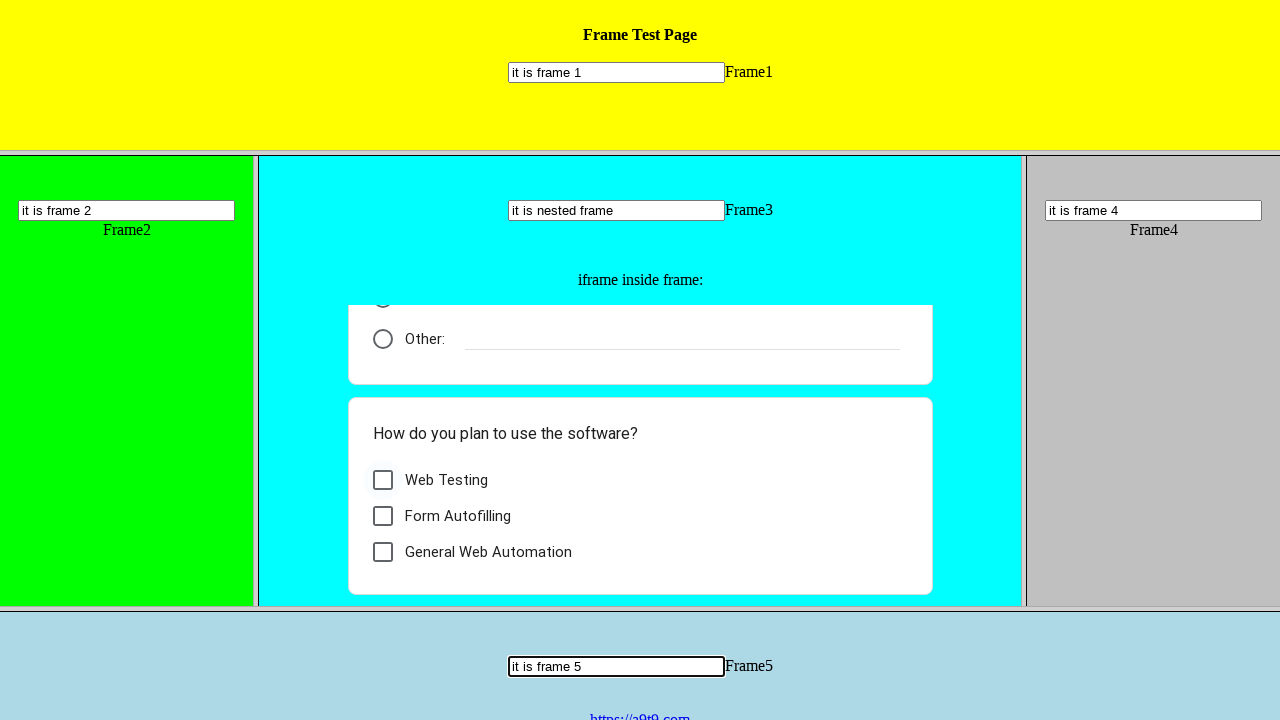

Clicked 'Web Testing' checkbox in embedded form (third click) at (382, 480) on xpath=//frame[@src="frame_3.html"] >> internal:control=enter-frame >> xpath=//if
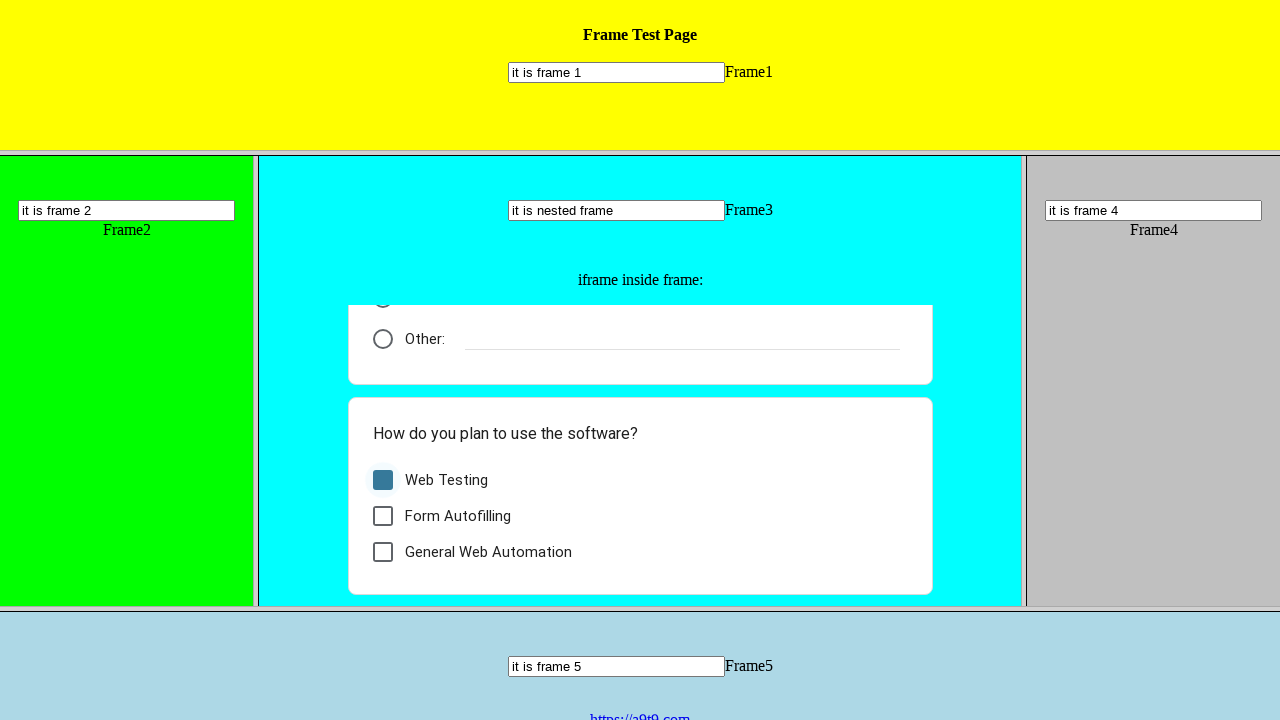

Clicked 'I am a human' checkbox in embedded form (first click) at (382, 315) on xpath=//frame[@src="frame_3.html"] >> internal:control=enter-frame >> xpath=//if
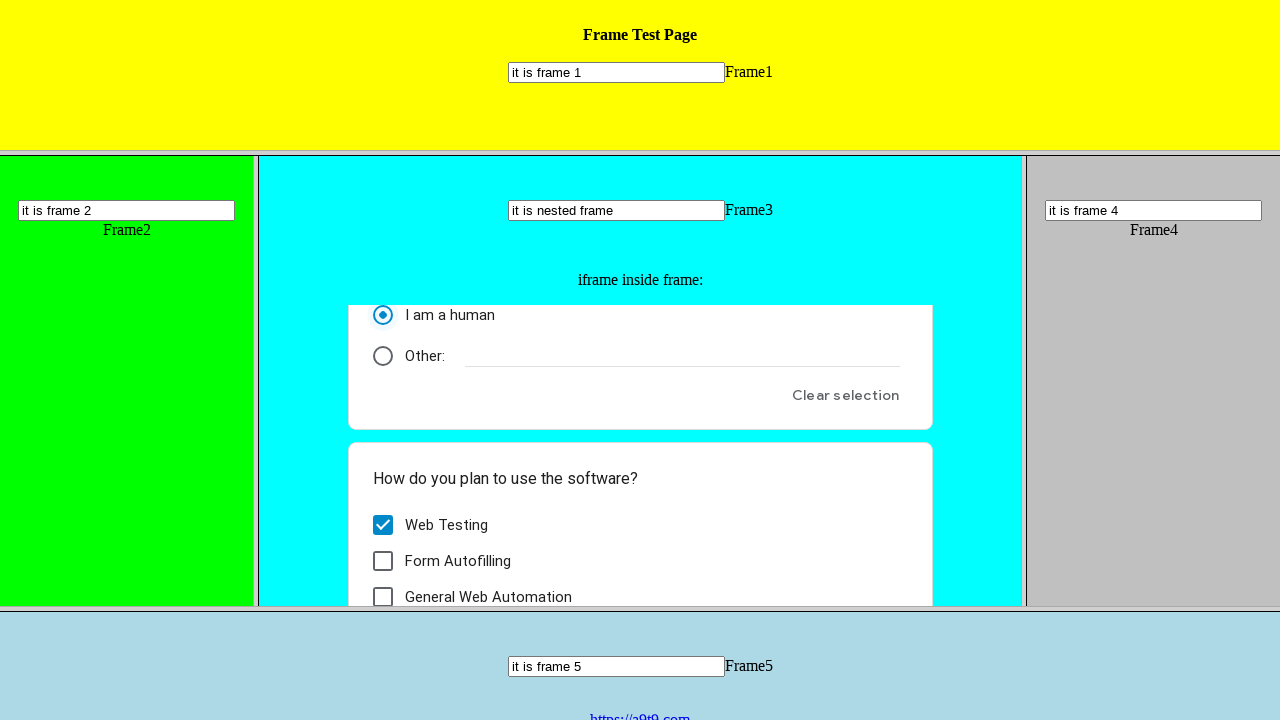

Clicked 'I am a human' checkbox in embedded form (second click) at (382, 315) on xpath=//frame[@src="frame_3.html"] >> internal:control=enter-frame >> xpath=//if
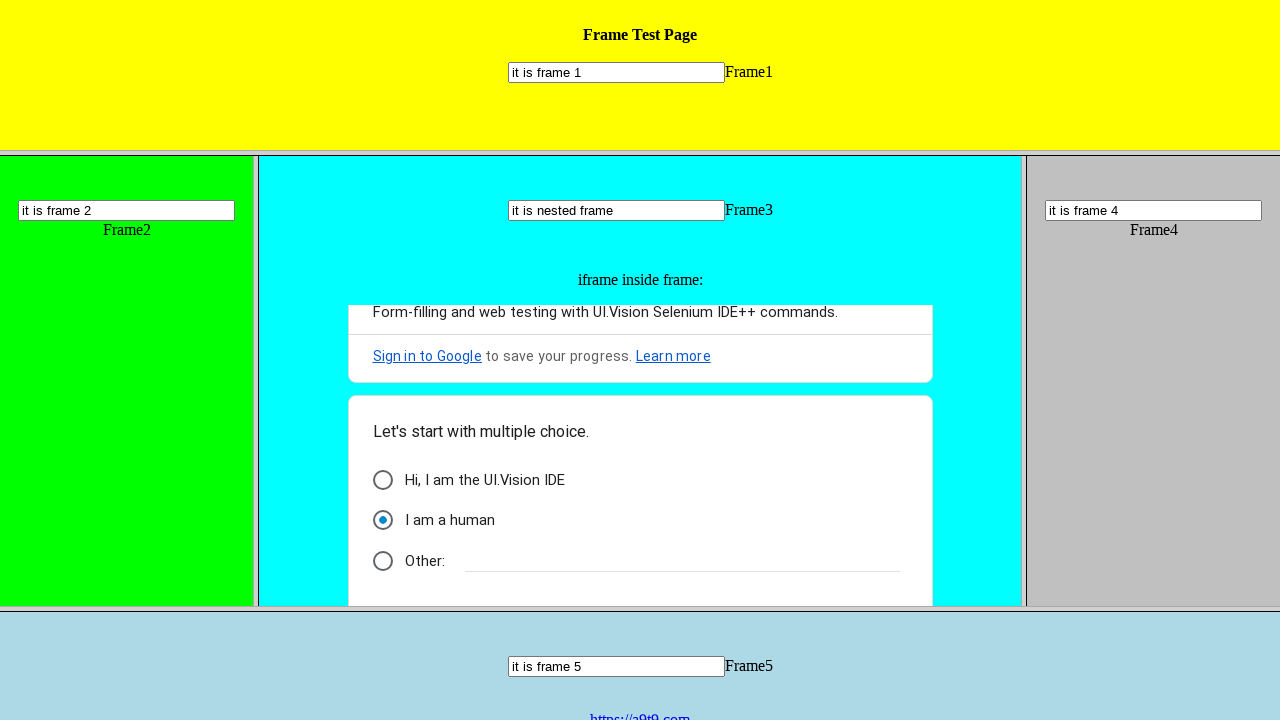

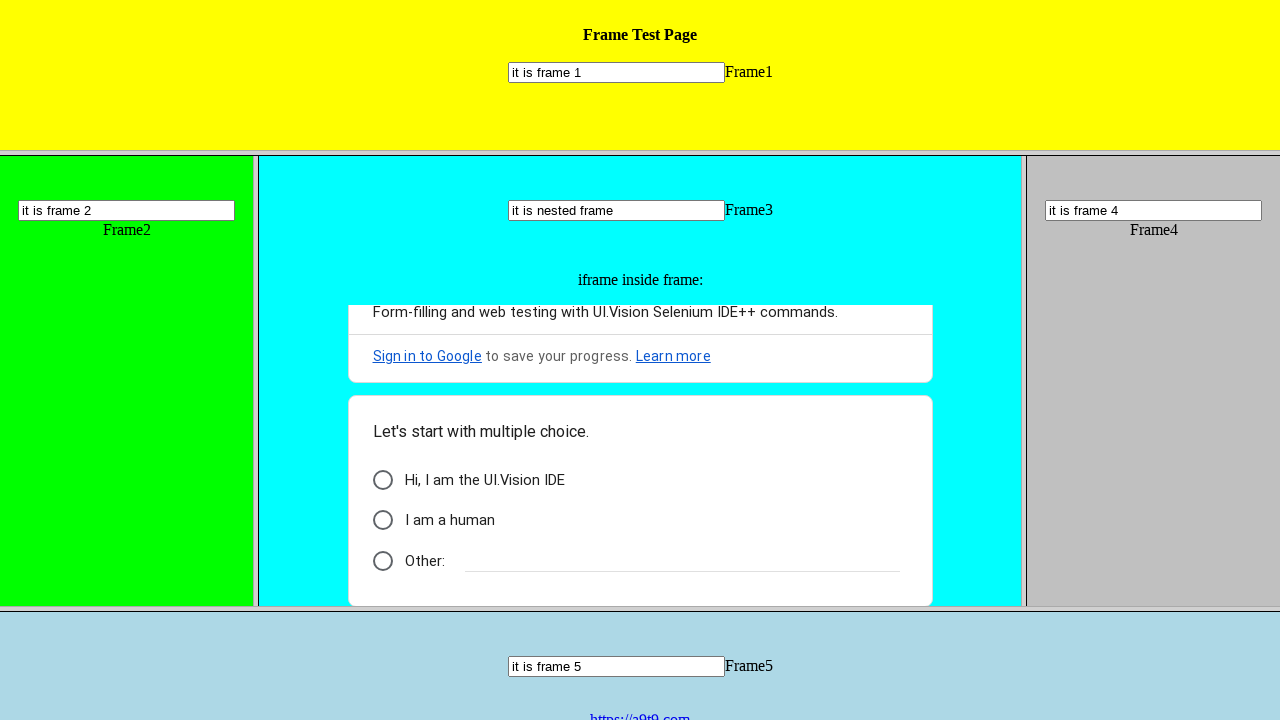